Tests that Clear completed button is hidden when there are no completed items

Starting URL: https://demo.playwright.dev/todomvc

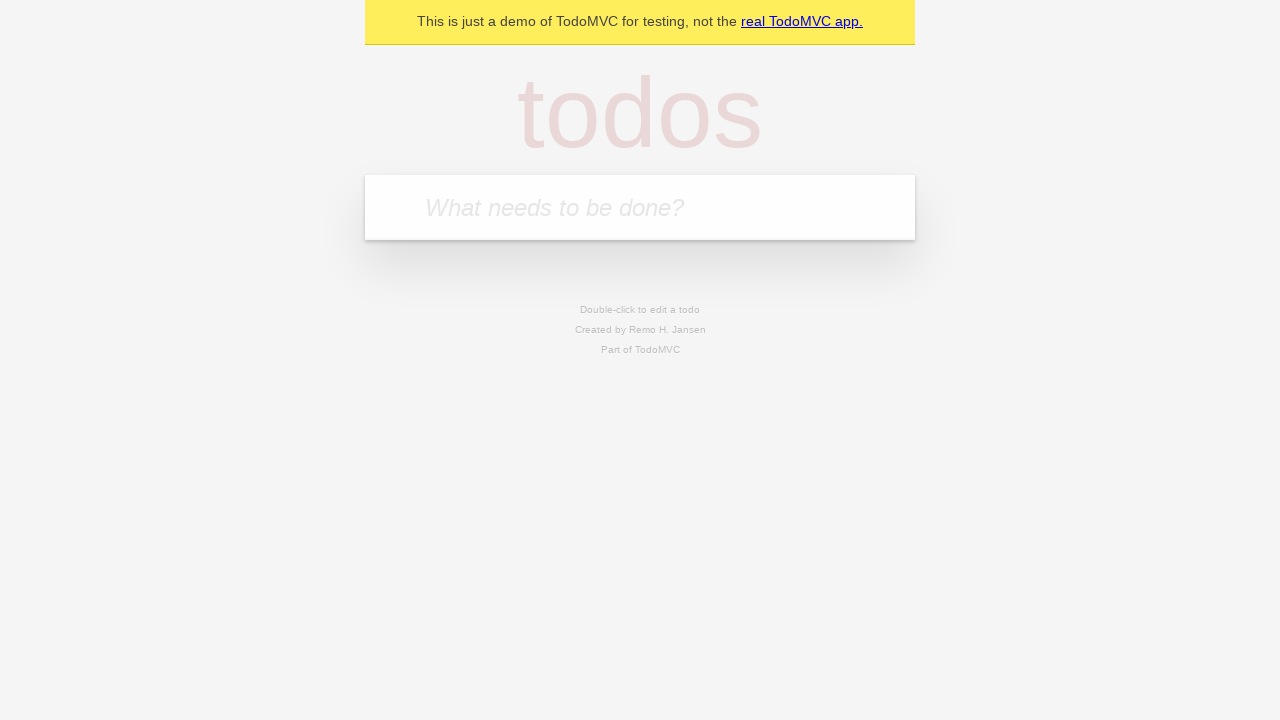

Located the 'What needs to be done?' input field
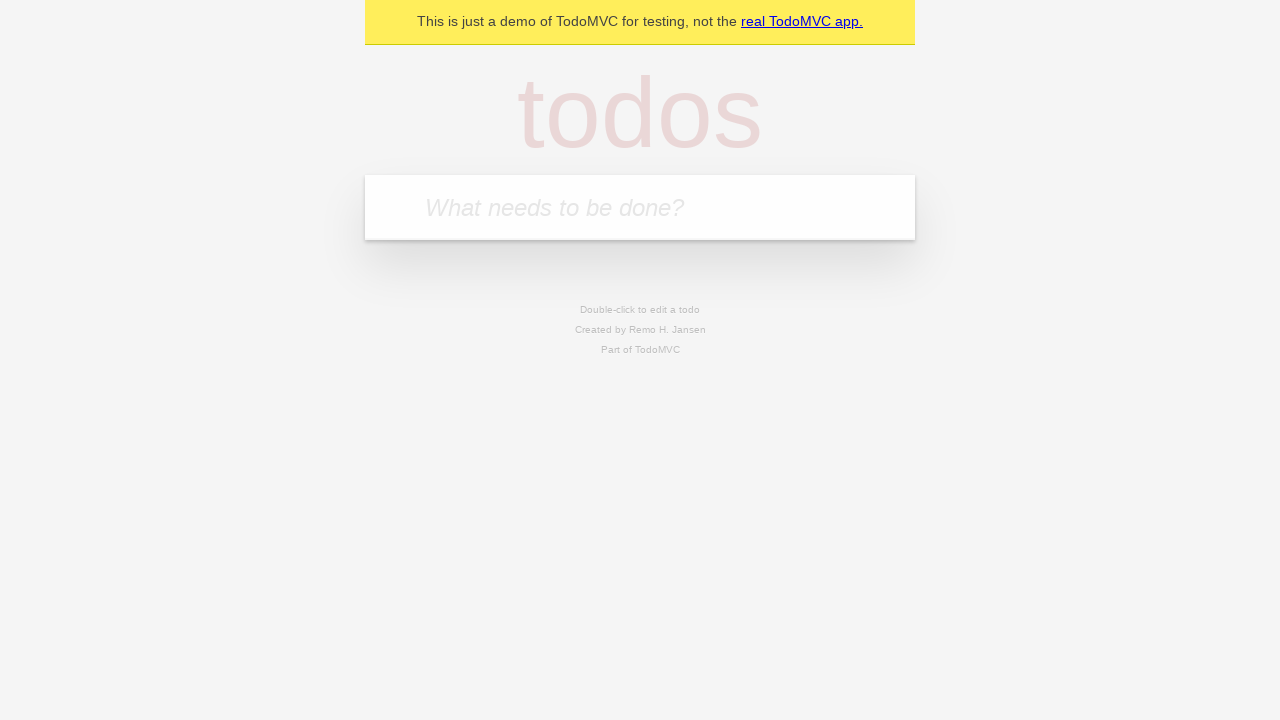

Filled first todo item with 'buy some cheese' on internal:attr=[placeholder="What needs to be done?"i]
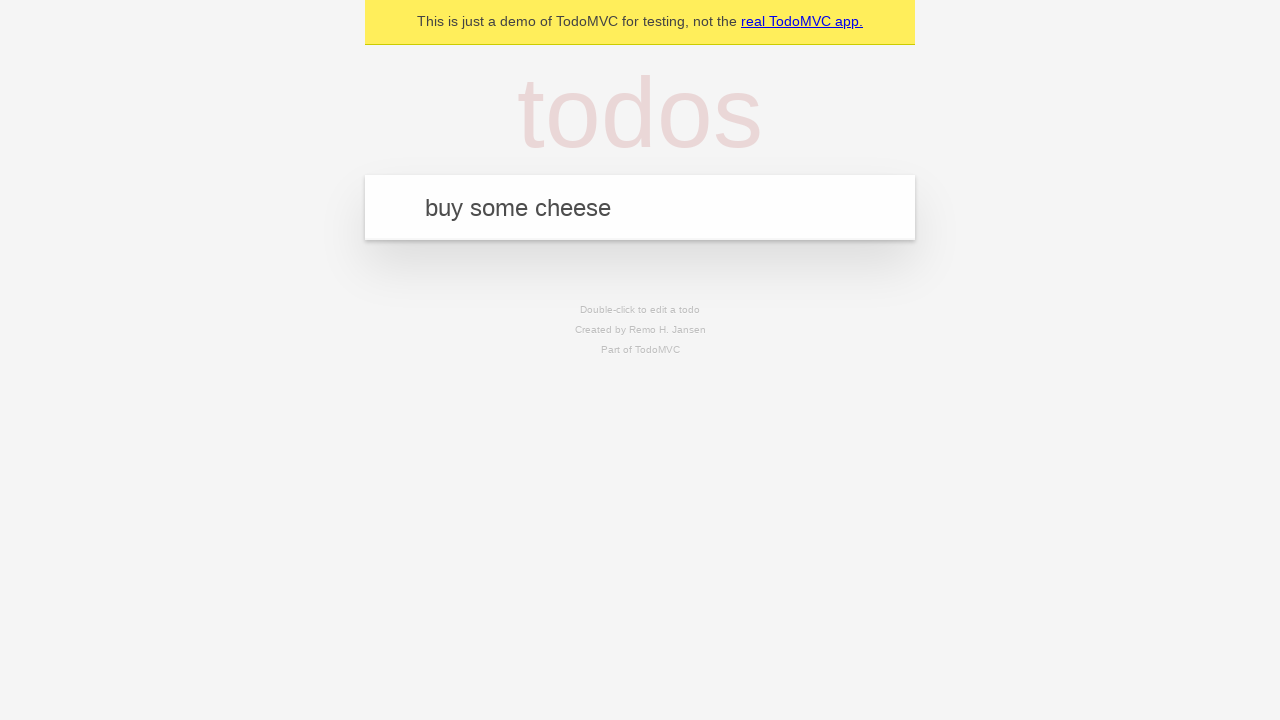

Pressed Enter to create first todo on internal:attr=[placeholder="What needs to be done?"i]
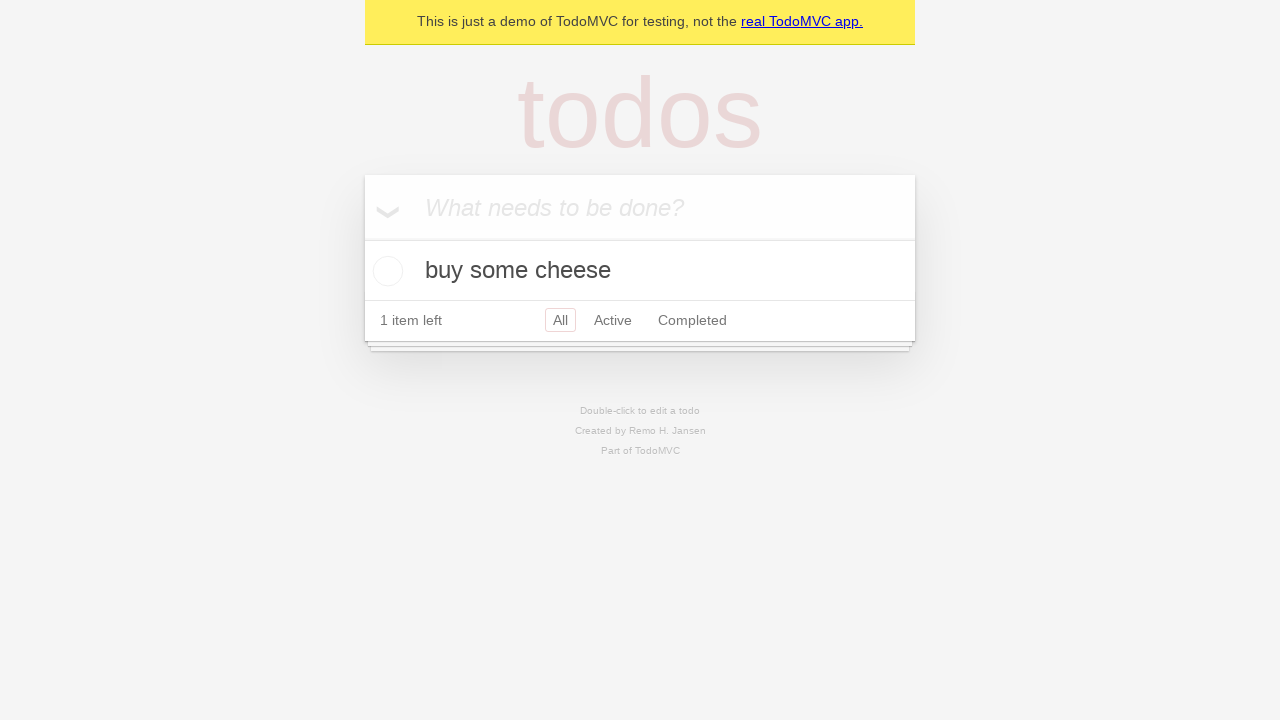

Filled second todo item with 'feed the cat' on internal:attr=[placeholder="What needs to be done?"i]
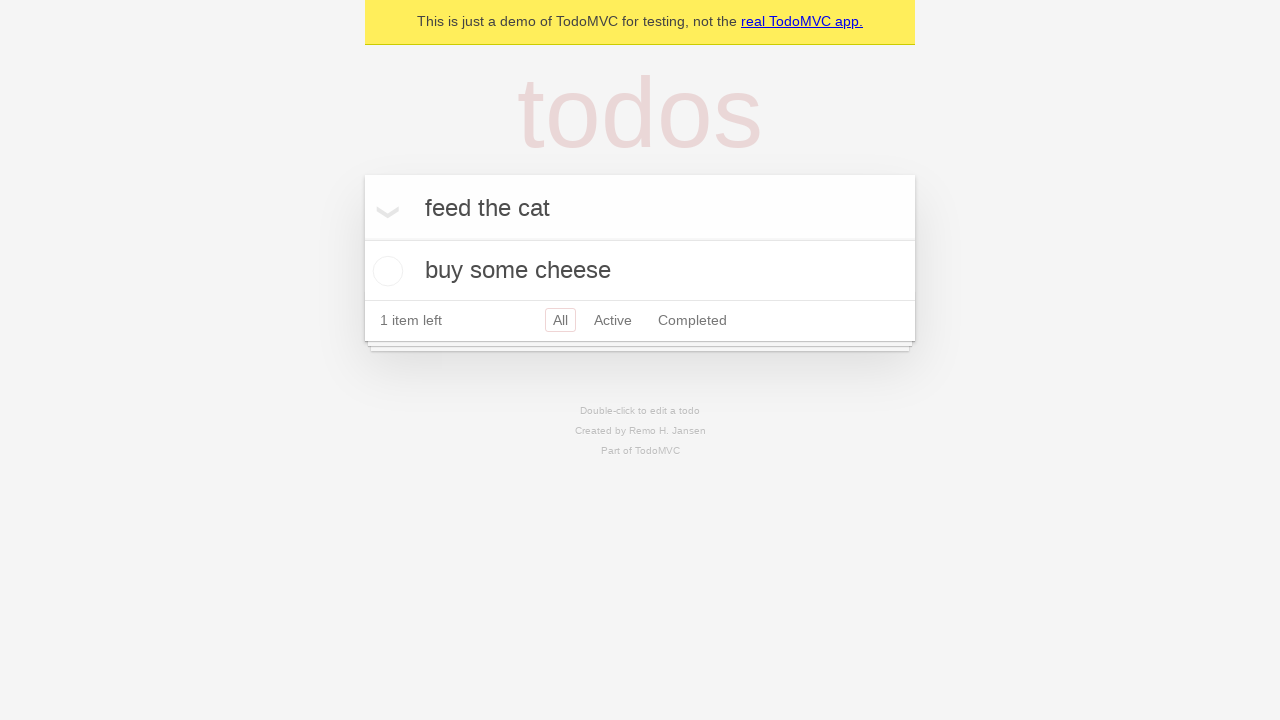

Pressed Enter to create second todo on internal:attr=[placeholder="What needs to be done?"i]
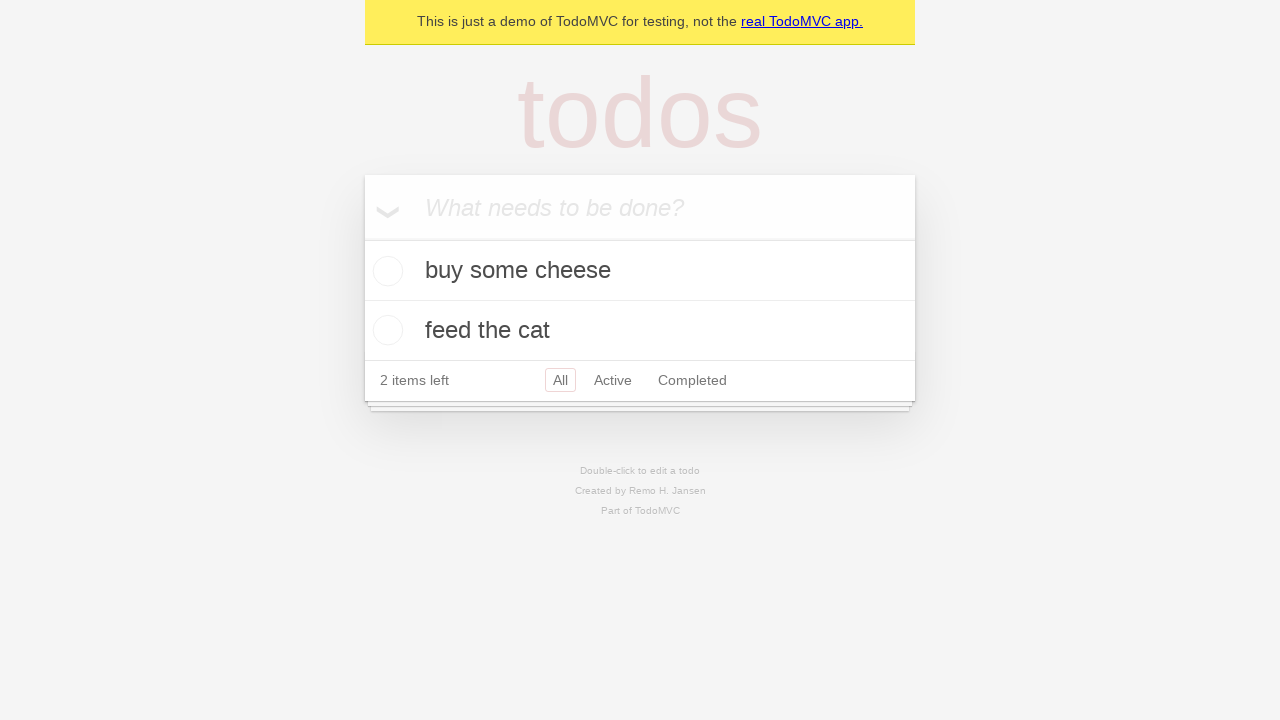

Filled third todo item with 'book a doctors appointment' on internal:attr=[placeholder="What needs to be done?"i]
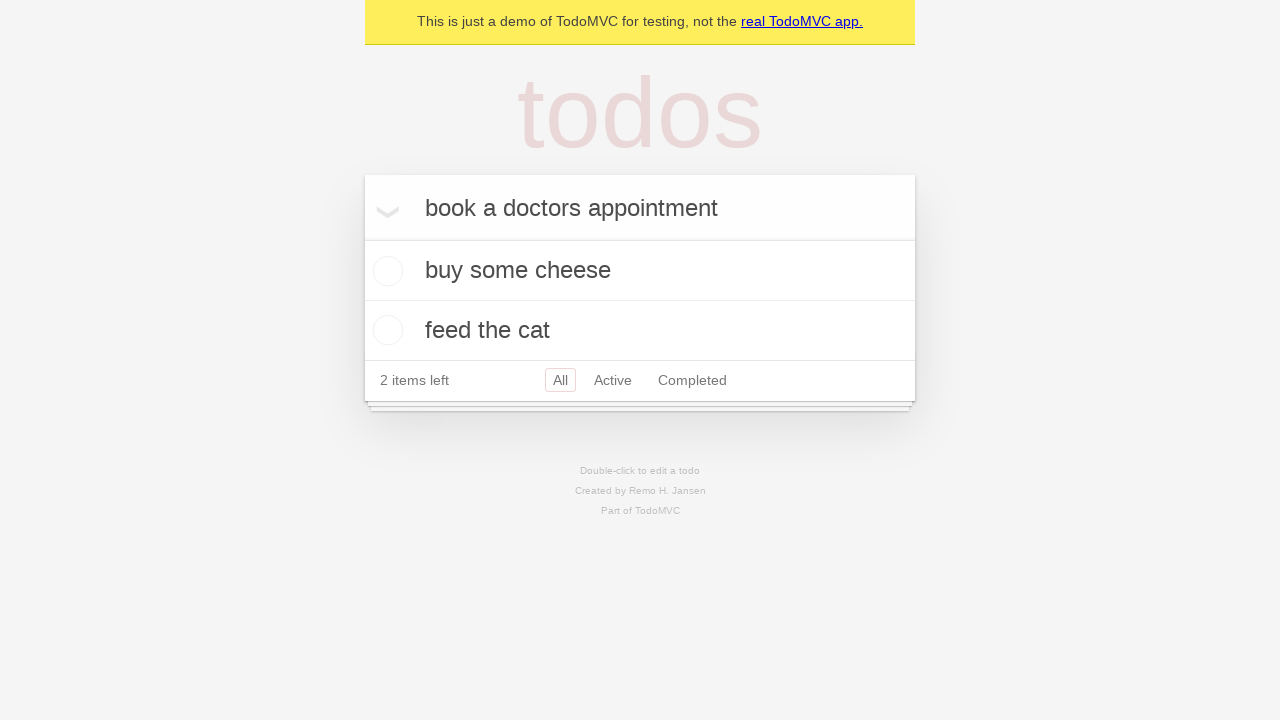

Pressed Enter to create third todo on internal:attr=[placeholder="What needs to be done?"i]
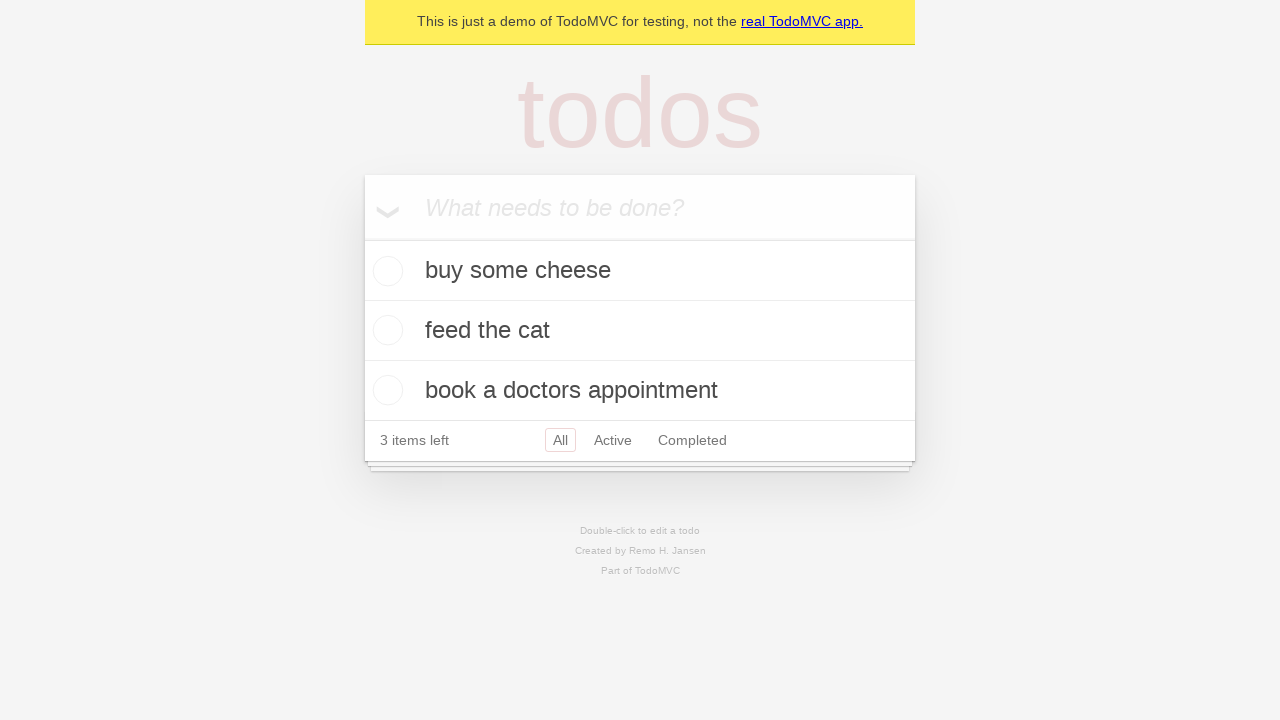

Checked the first todo item as completed at (385, 271) on .todo-list li .toggle >> nth=0
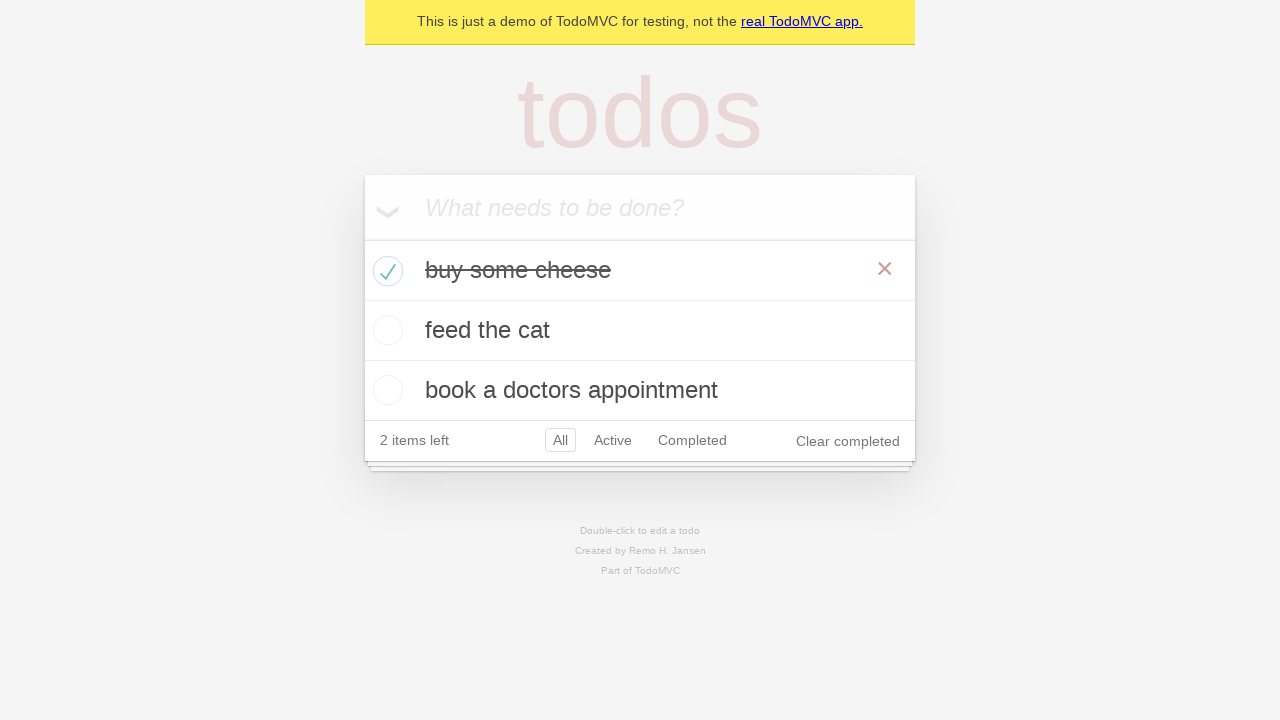

Clicked 'Clear completed' button to remove completed items at (848, 441) on internal:role=button[name="Clear completed"i]
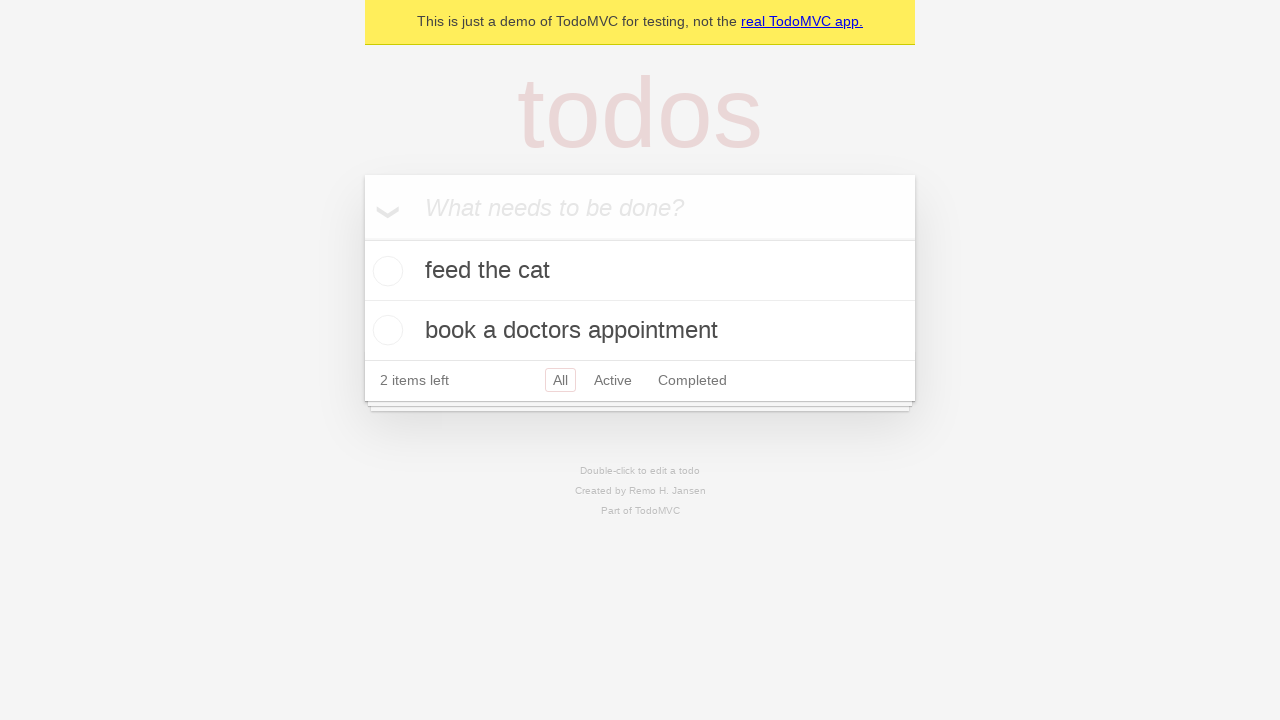

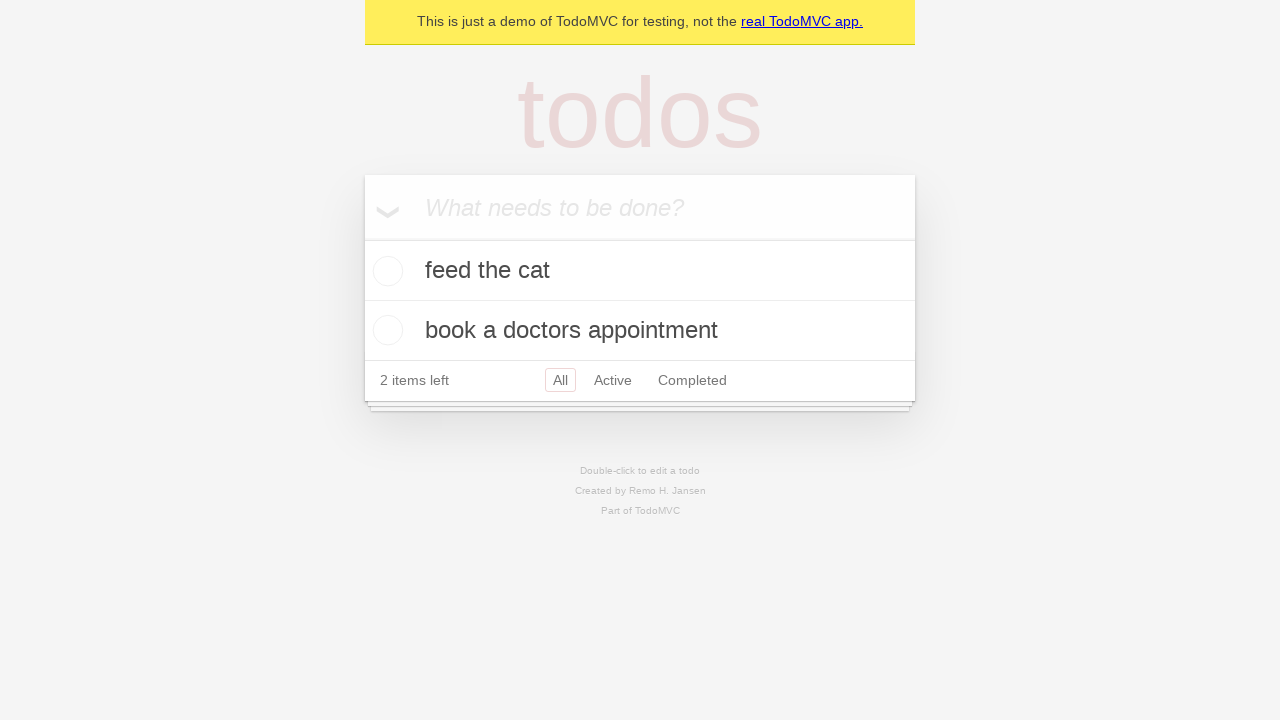